Tests JavaScript execution in browser by navigating to W3Schools tryit editor, switching to the result iframe, and using JavaScript to draw a border around the "Try it" button element.

Starting URL: https://www.w3schools.com/js/tryit.asp?filename=tryjs_alert

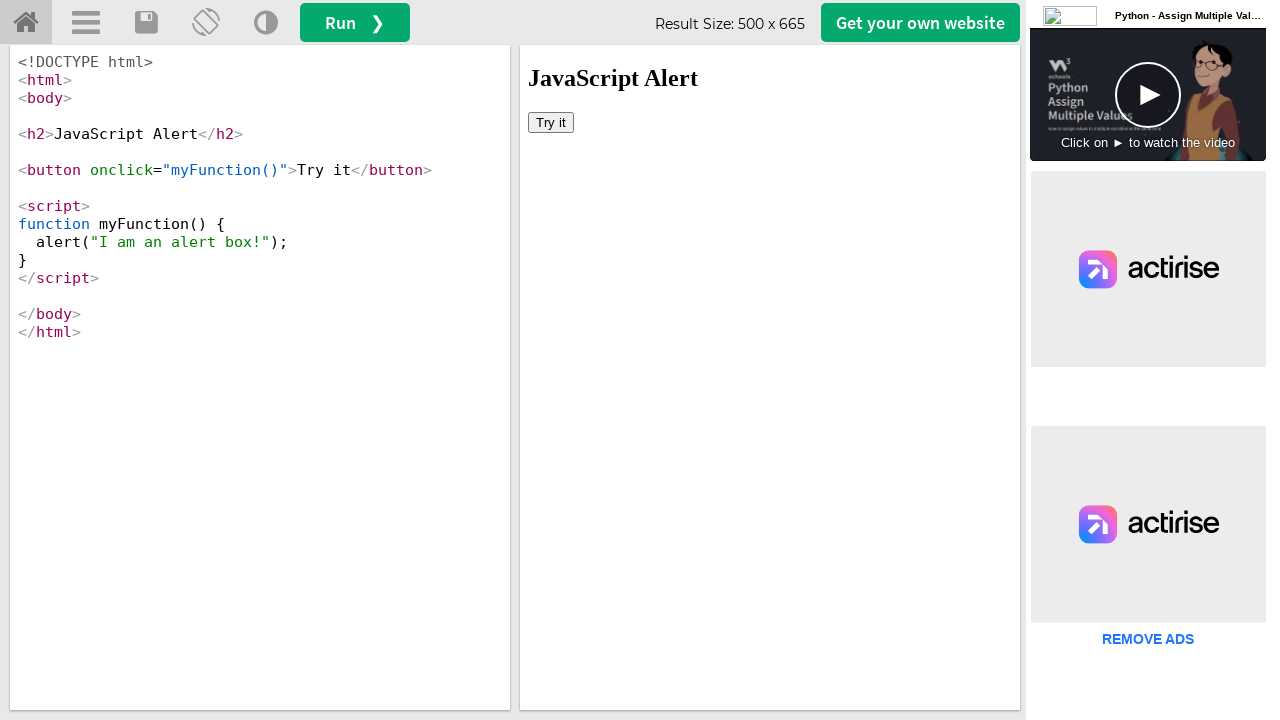

Navigated to W3Schools tryit editor
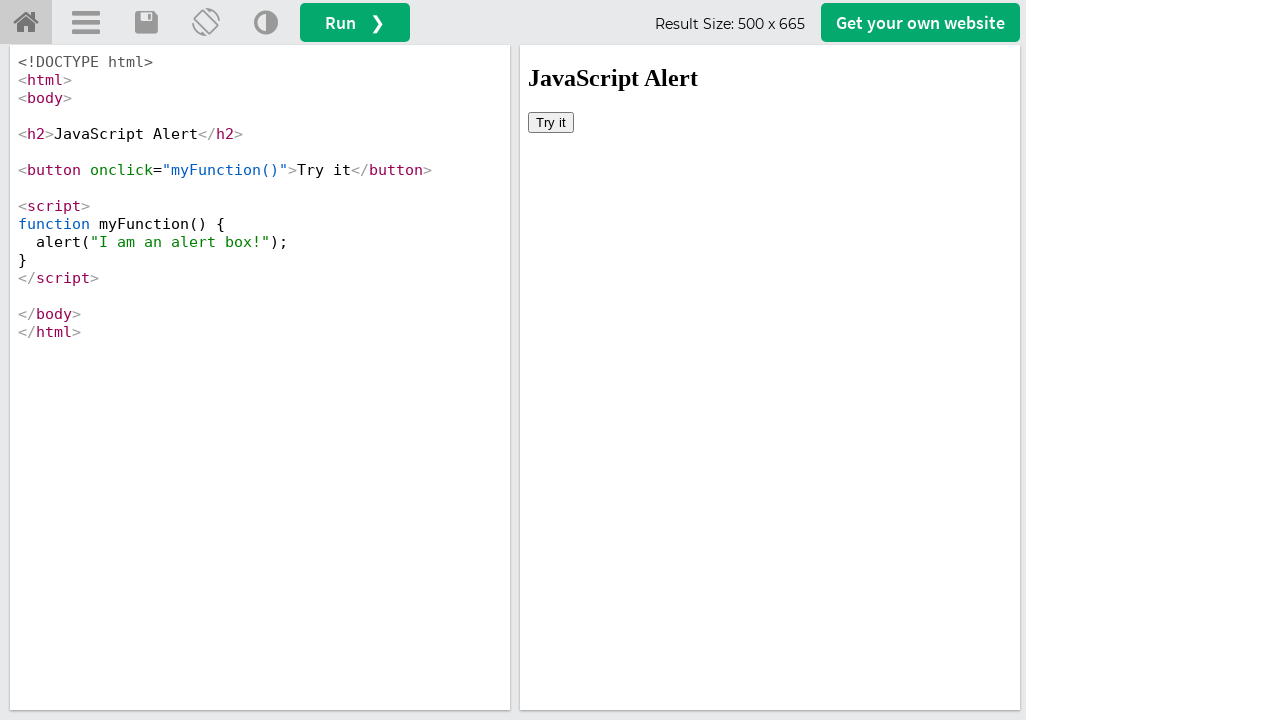

Located the result iframe (#iframeResult)
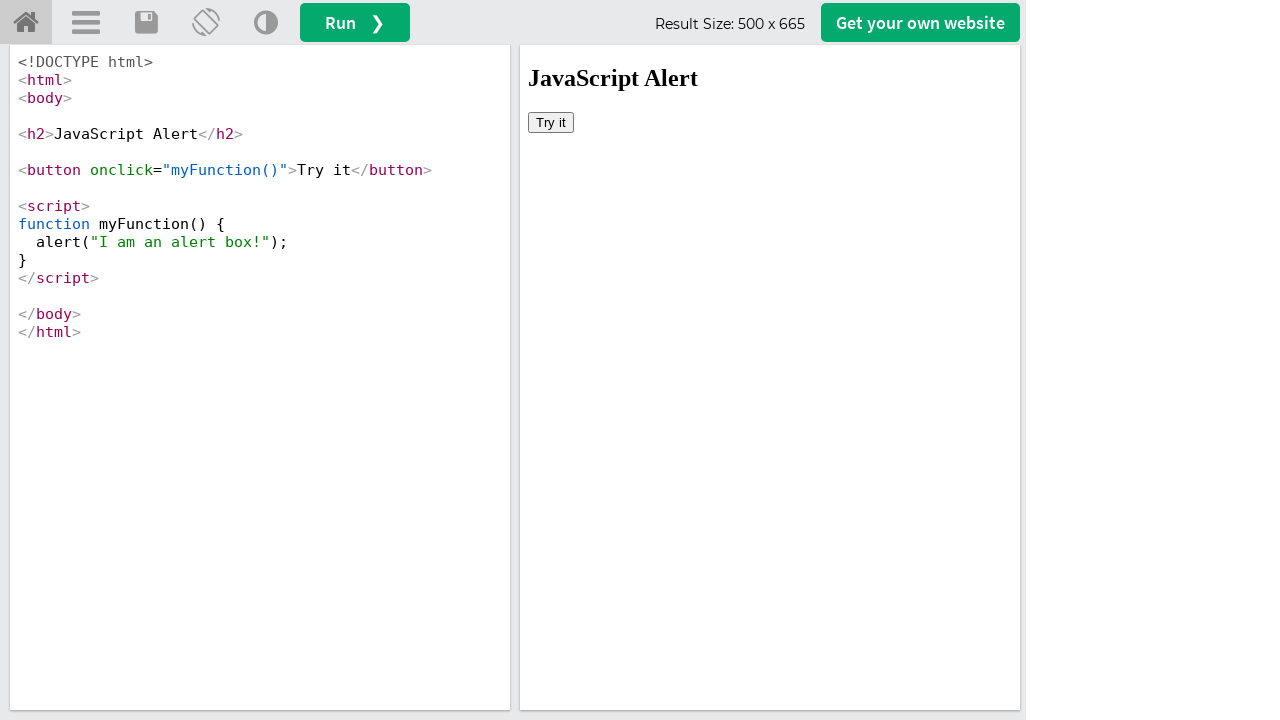

Located the 'Try it' button within the iframe
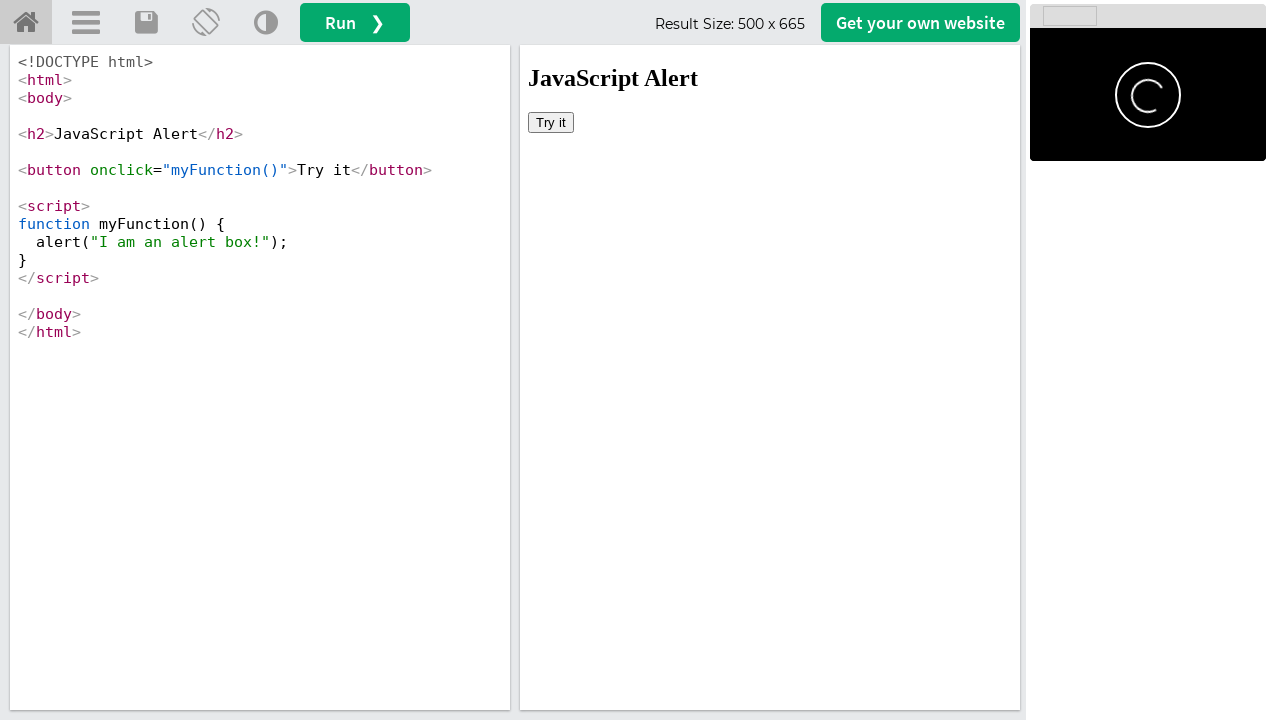

Waited for the 'Try it' button to become visible
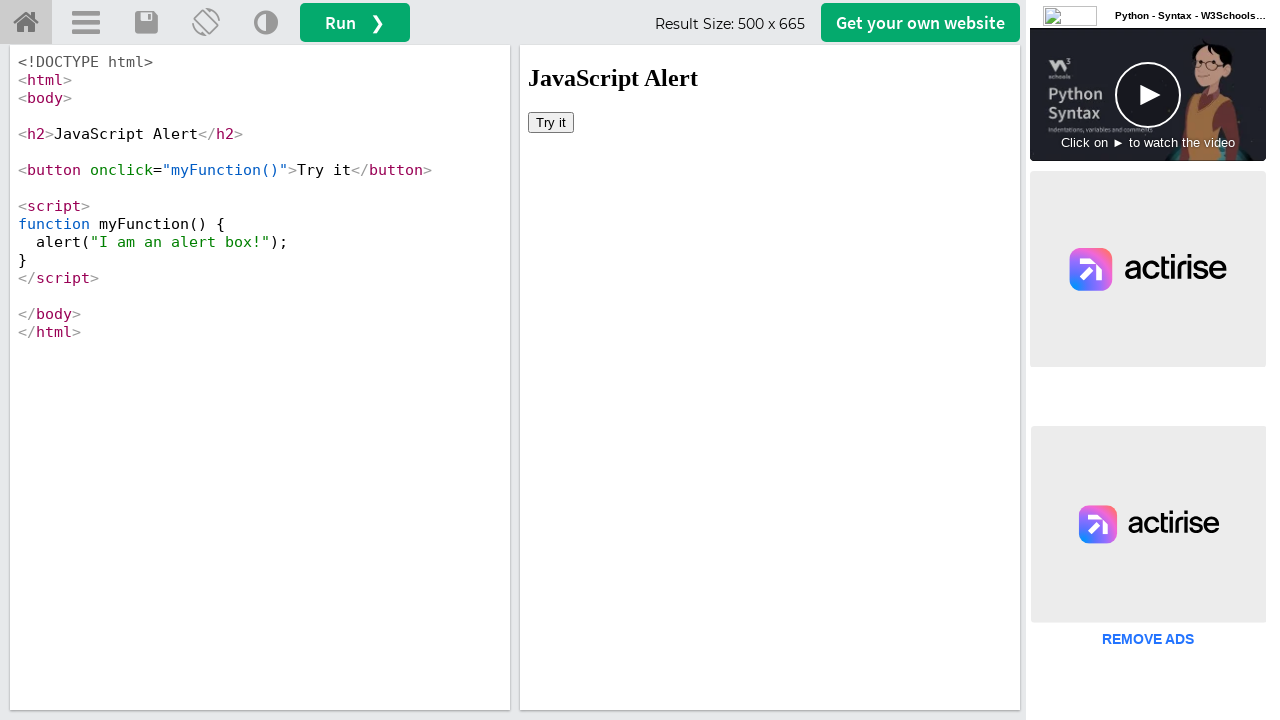

Executed JavaScript to draw a 3px red border around the 'Try it' button
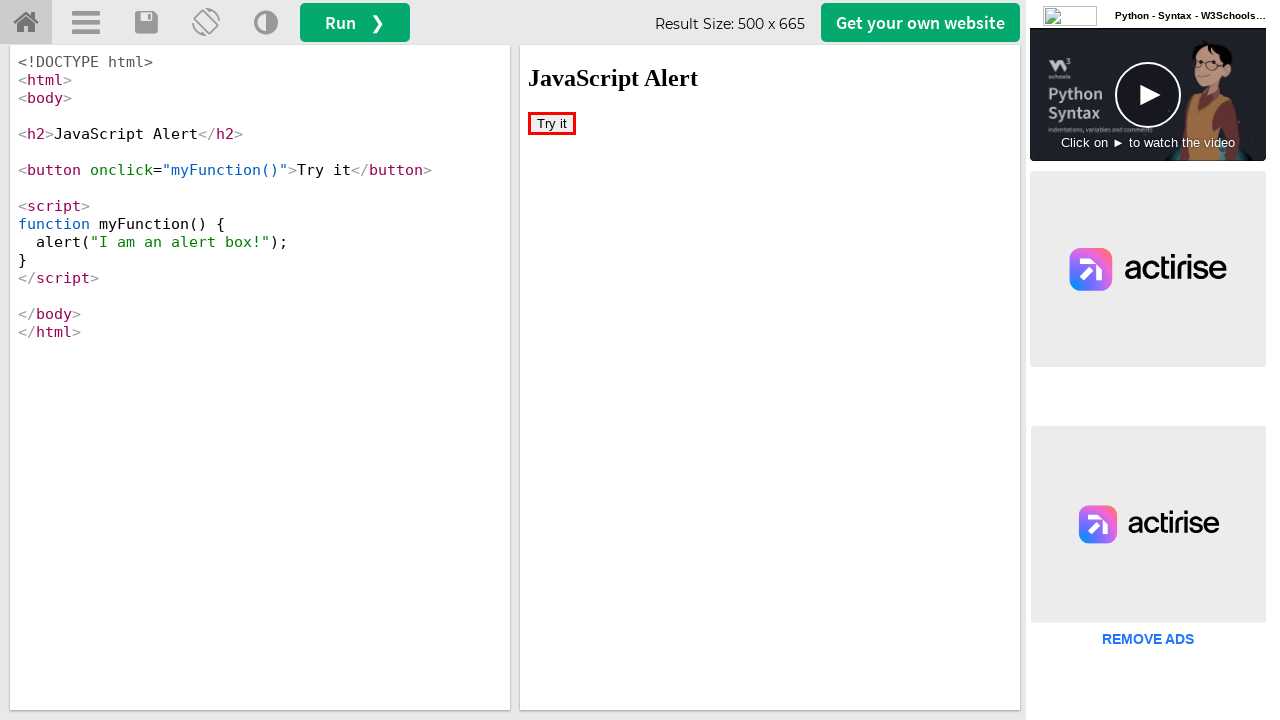

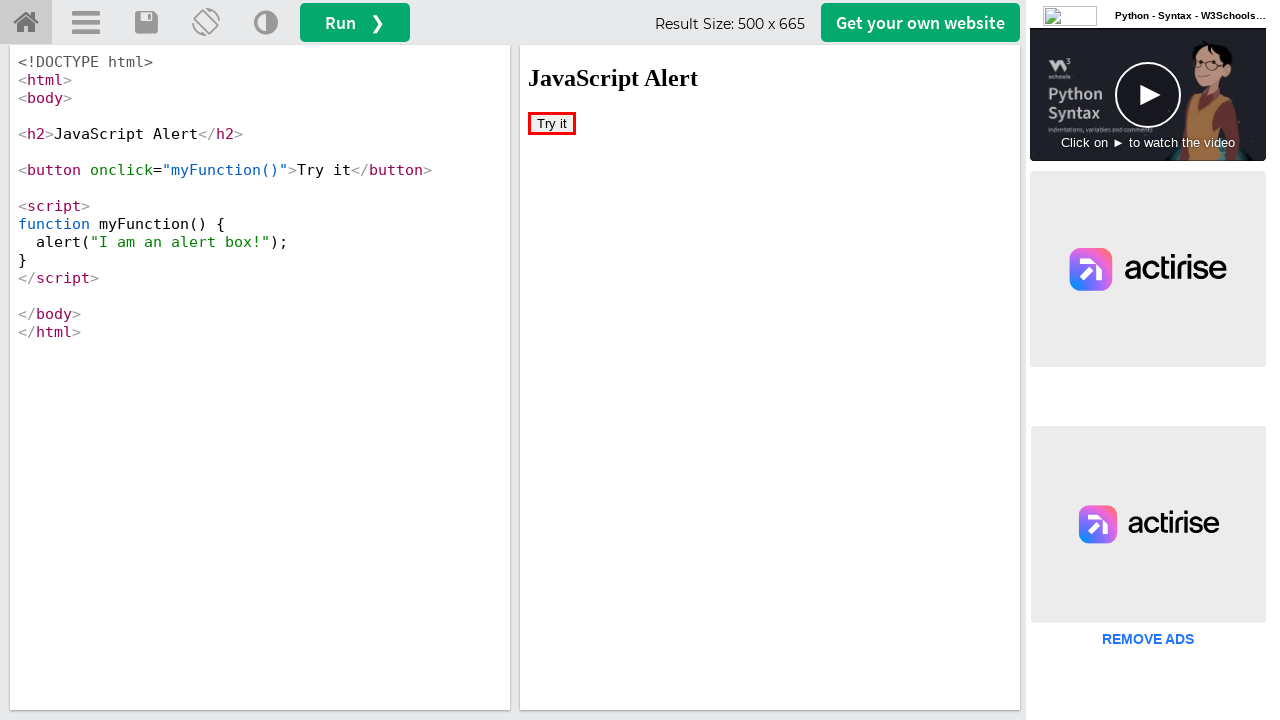